Tests the AWS Pricing Calculator by creating an estimate for Amazon S3, filling in storage amount, storage class, and request counts for PUT and GET operations.

Starting URL: https://calculator.aws/

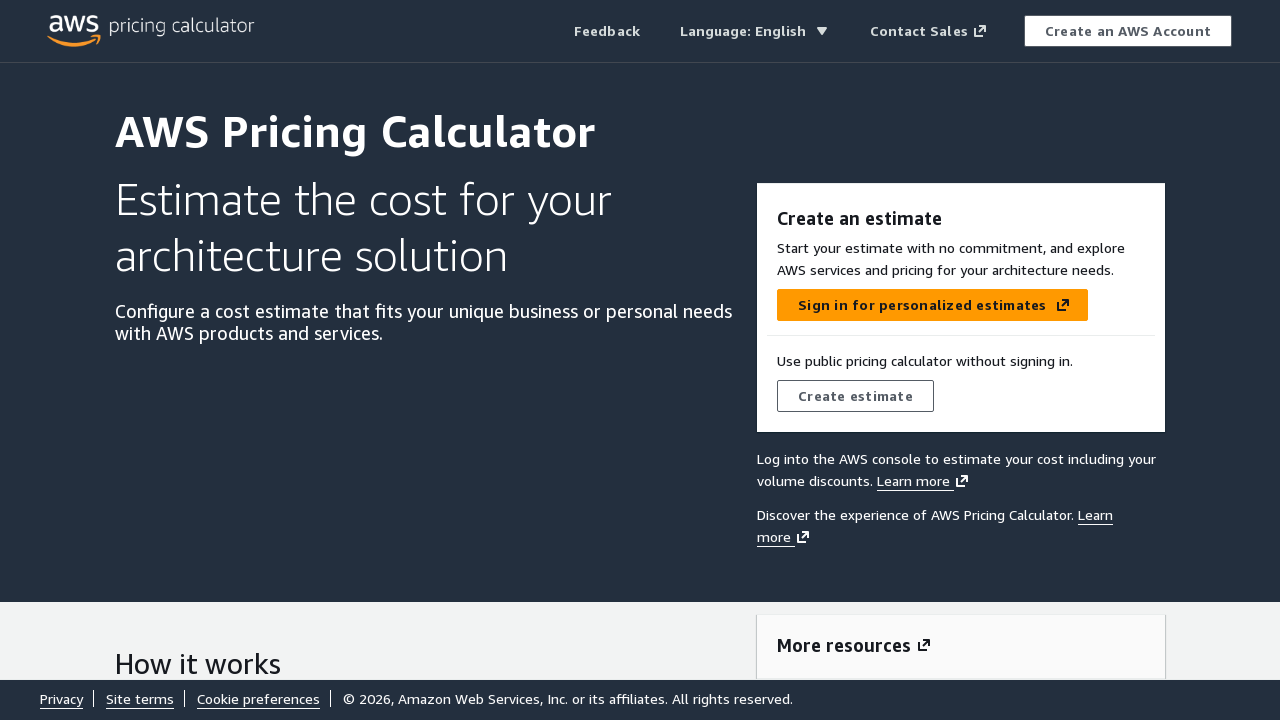

Waited for AWS Pricing Calculator SPA to initialize
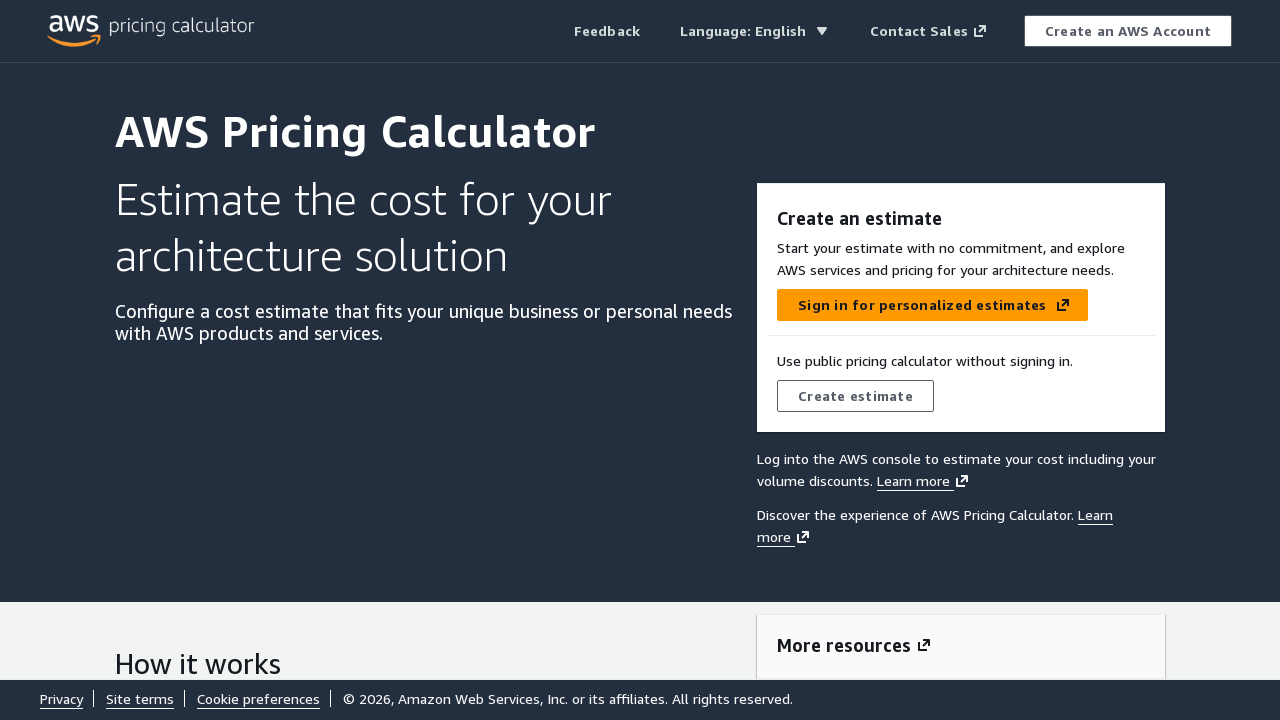

Clicked 'Create estimate' button at (855, 396) on text="Create estimate"
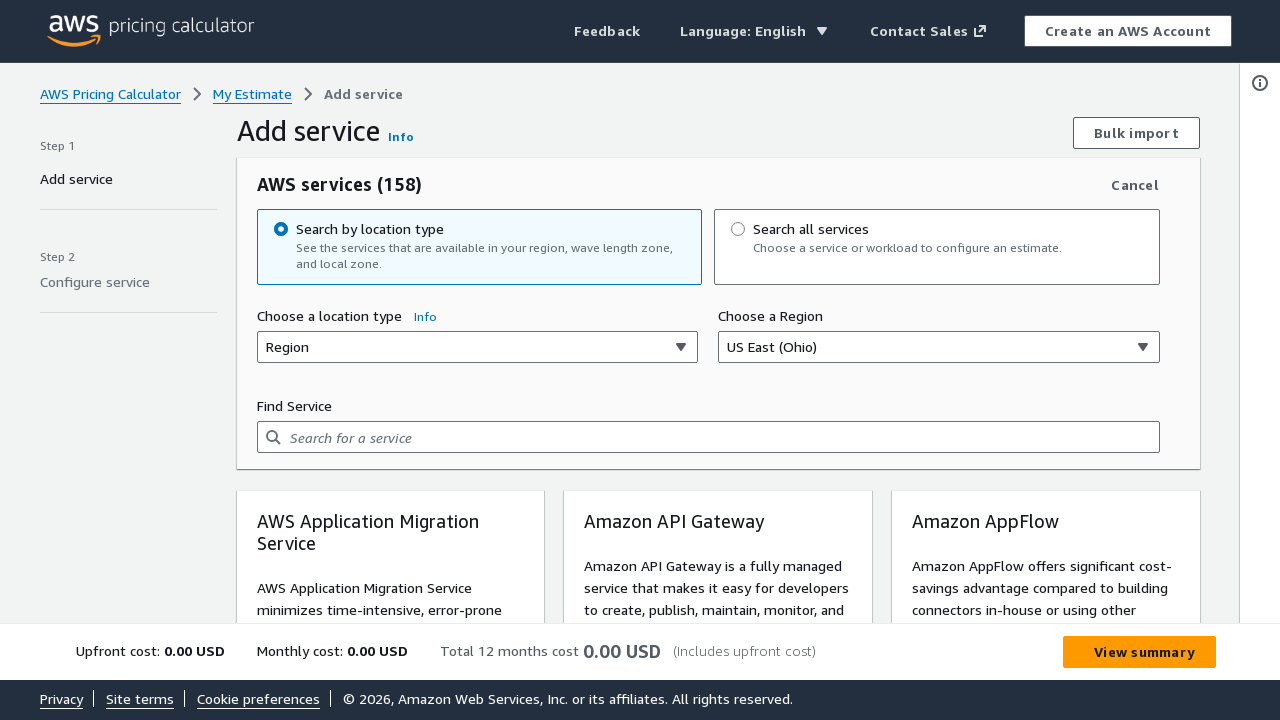

Waited for service selection panel to appear on button:has-text("+ Add service")
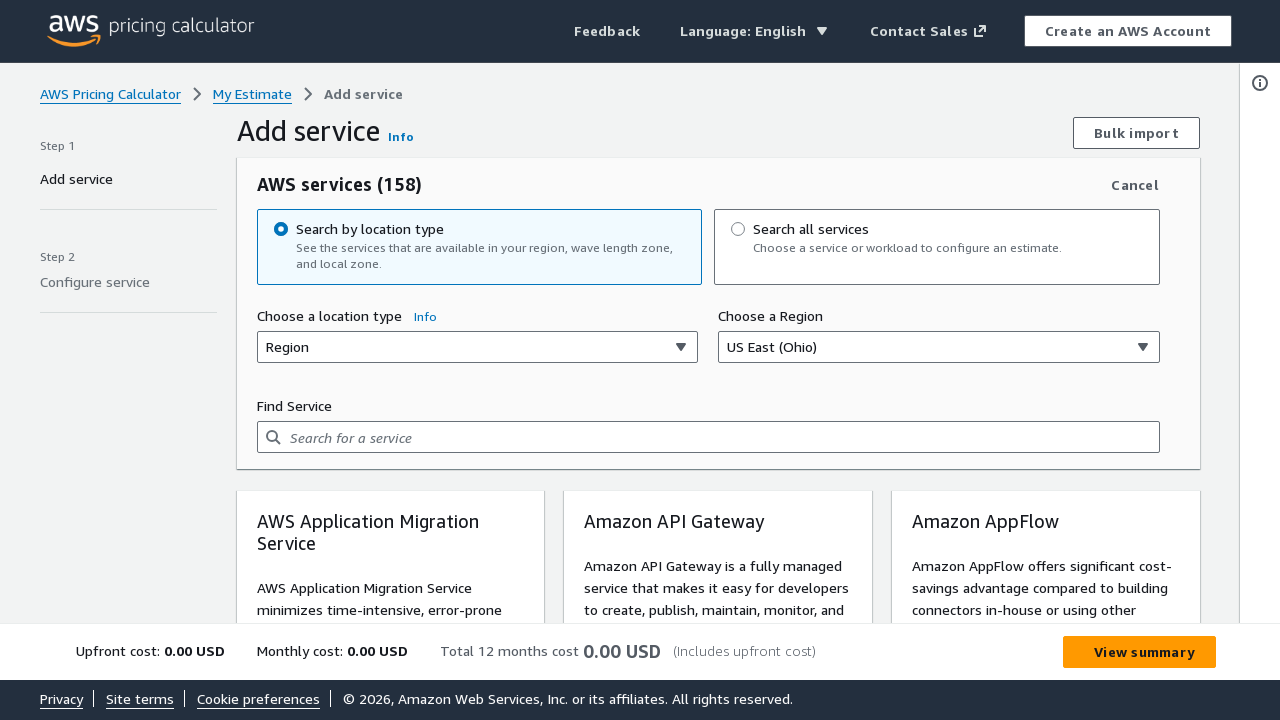

Filled service search box with 'S3' on input[placeholder*="Search"]
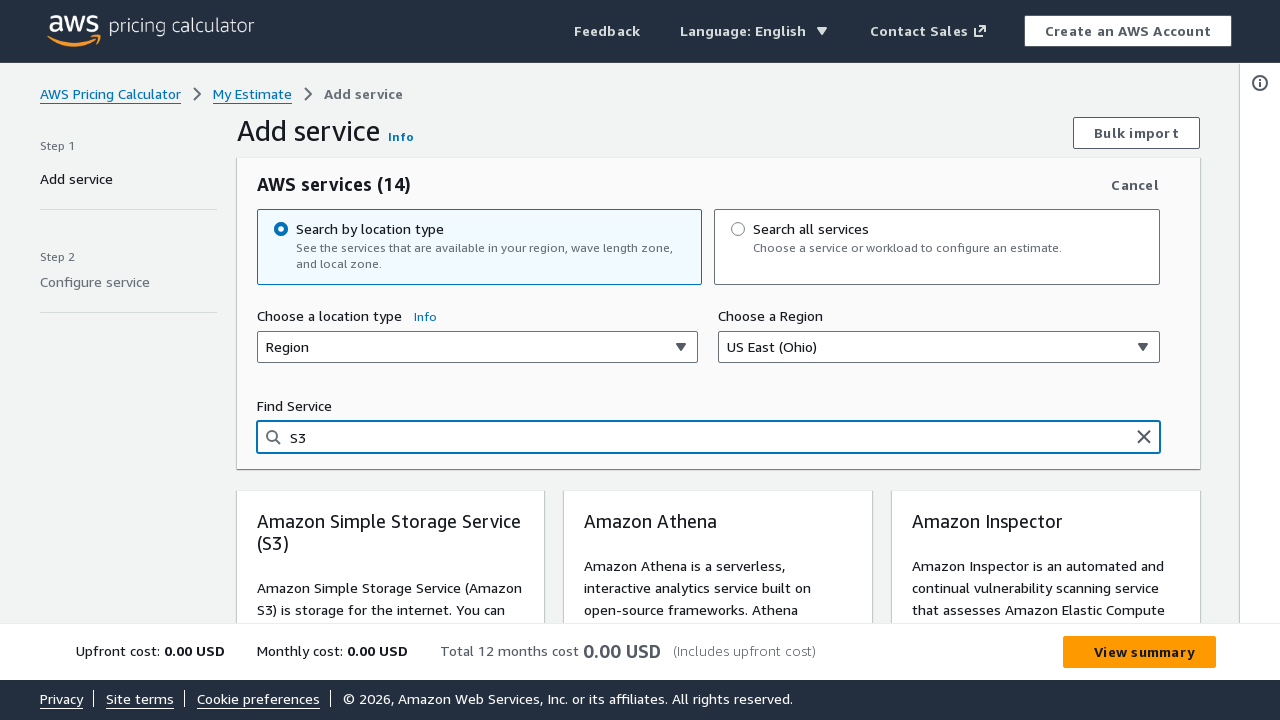

Waited for S3 search results to appear
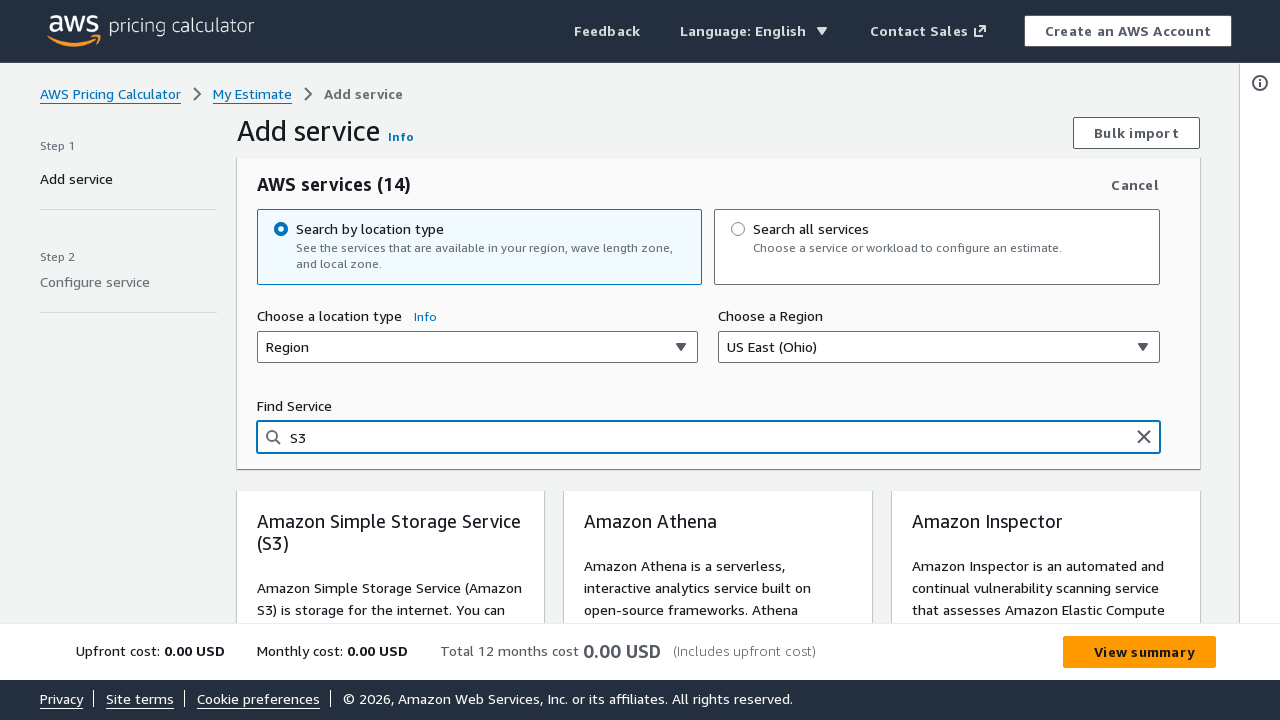

Waited for S3 estimate configuration form to appear on text="Amazon S3"
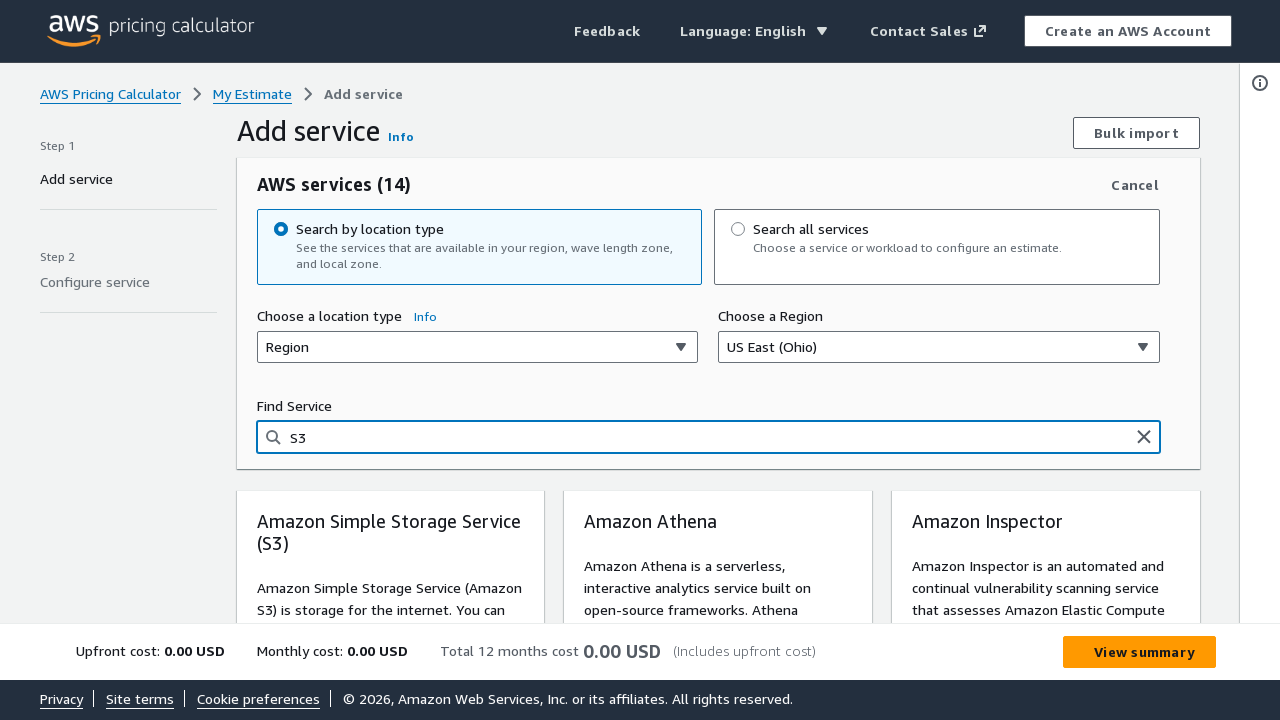

Waited for calculator to recalculate S3 estimate with all parameters on input[aria-label*="GET"]
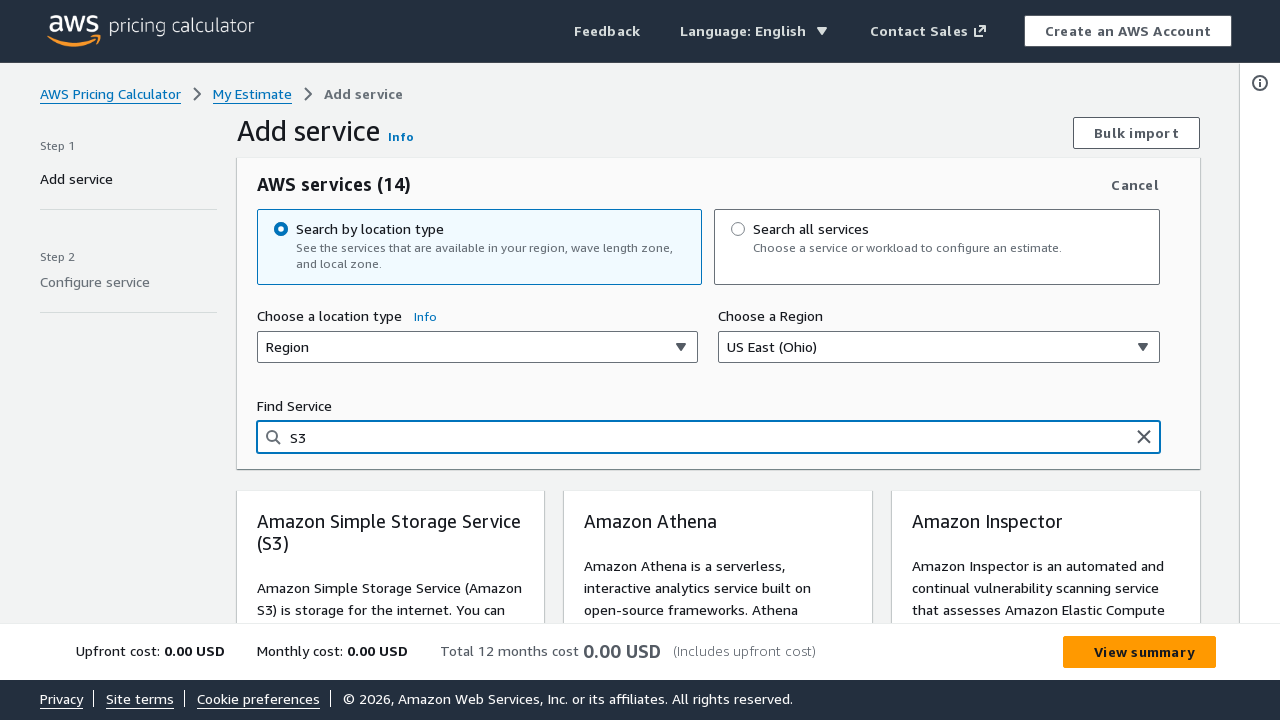

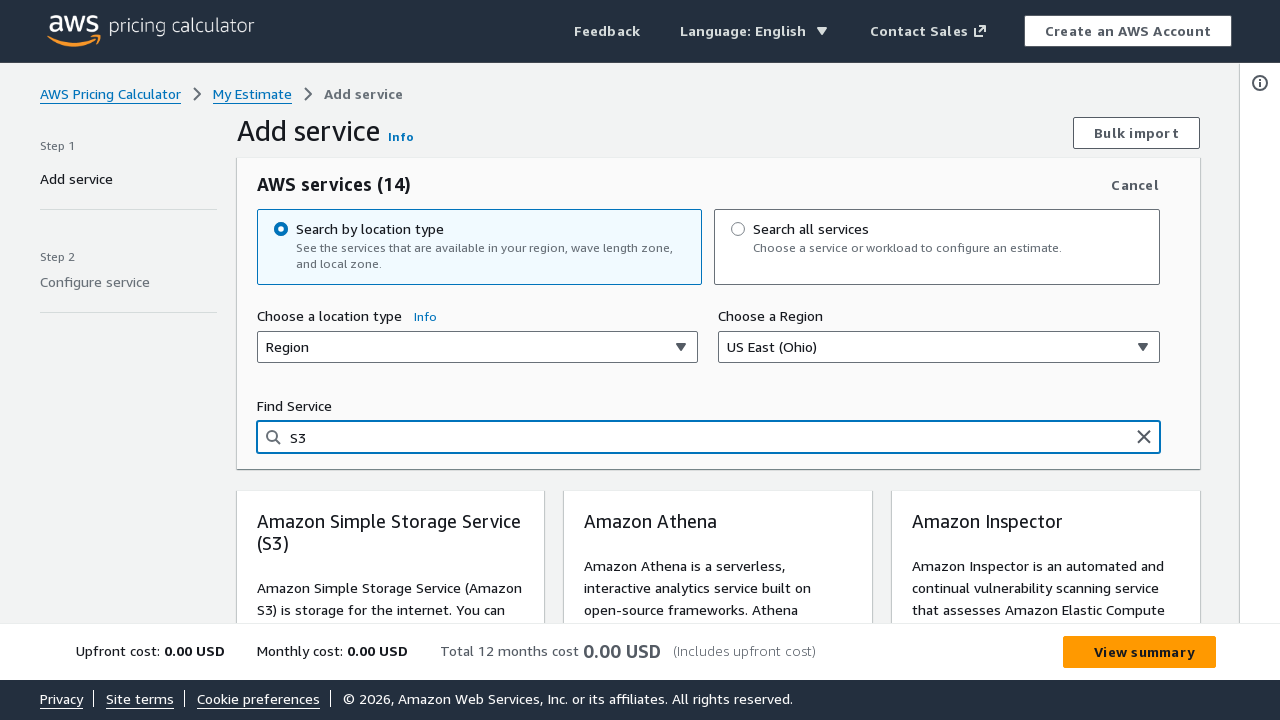